Navigates to Rahul Shetty Academy website and retrieves the page title and current URL

Starting URL: https://rahulshettyacademy.com/

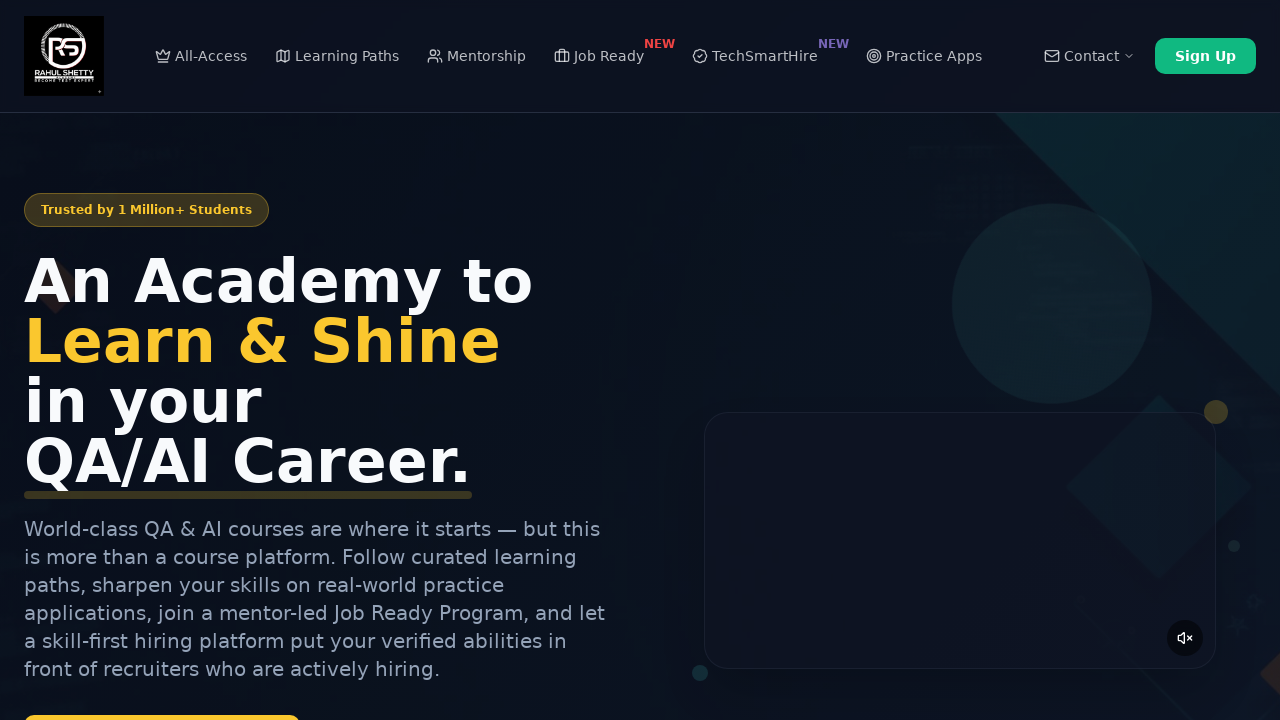

Retrieved page title from Rahul Shetty Academy website
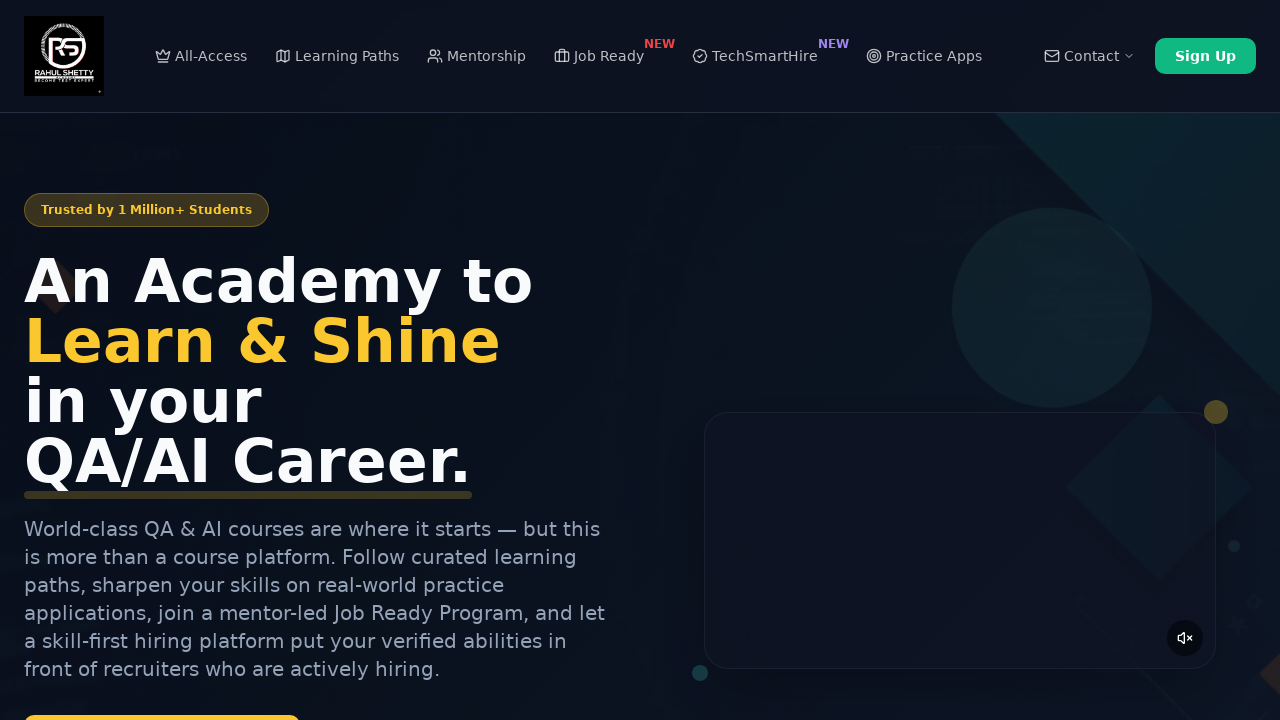

Retrieved current URL from the page
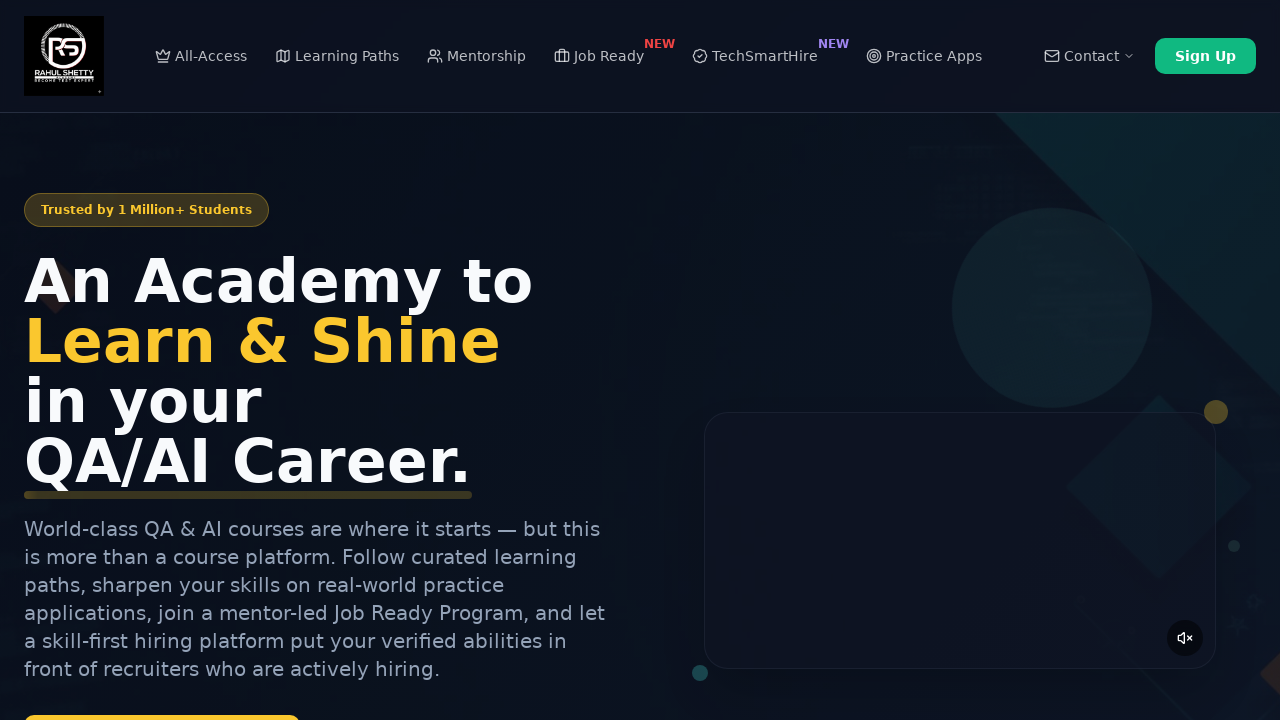

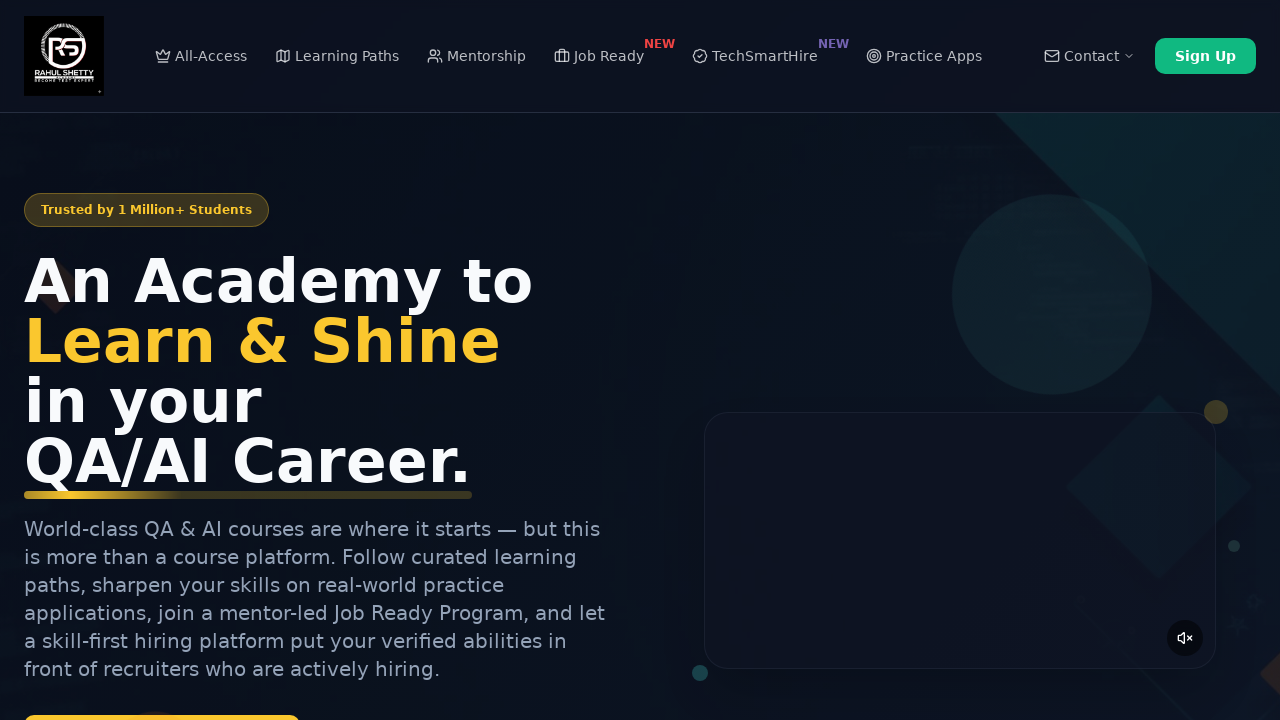